Tests checking the first checkbox on the checkboxes page

Starting URL: https://the-internet.herokuapp.com/checkboxes

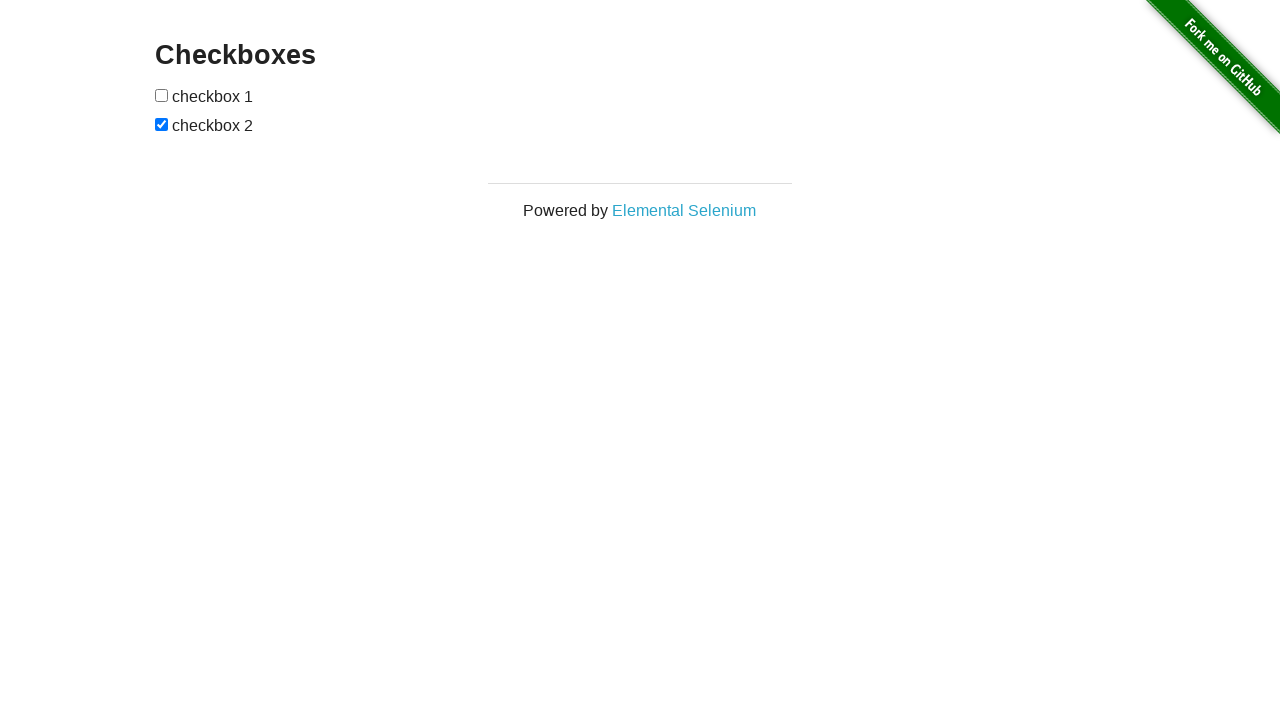

Located the first checkbox on the checkboxes page
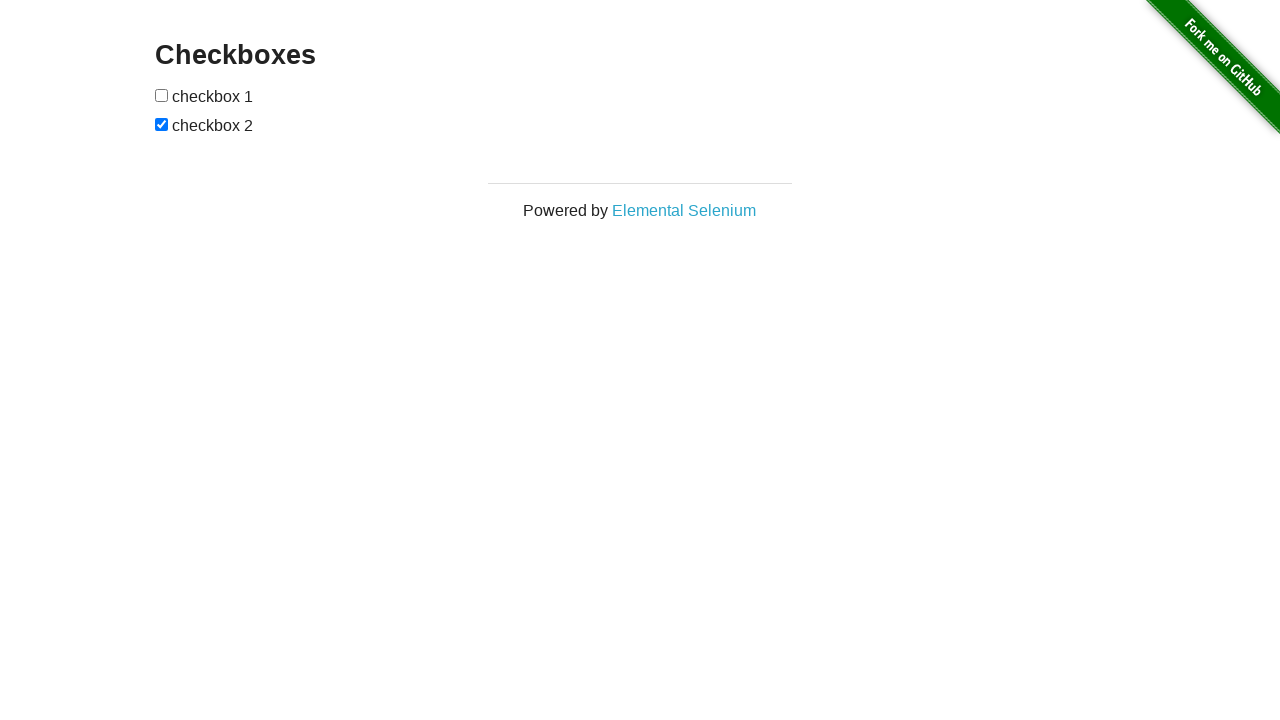

Verified first checkbox was not checked
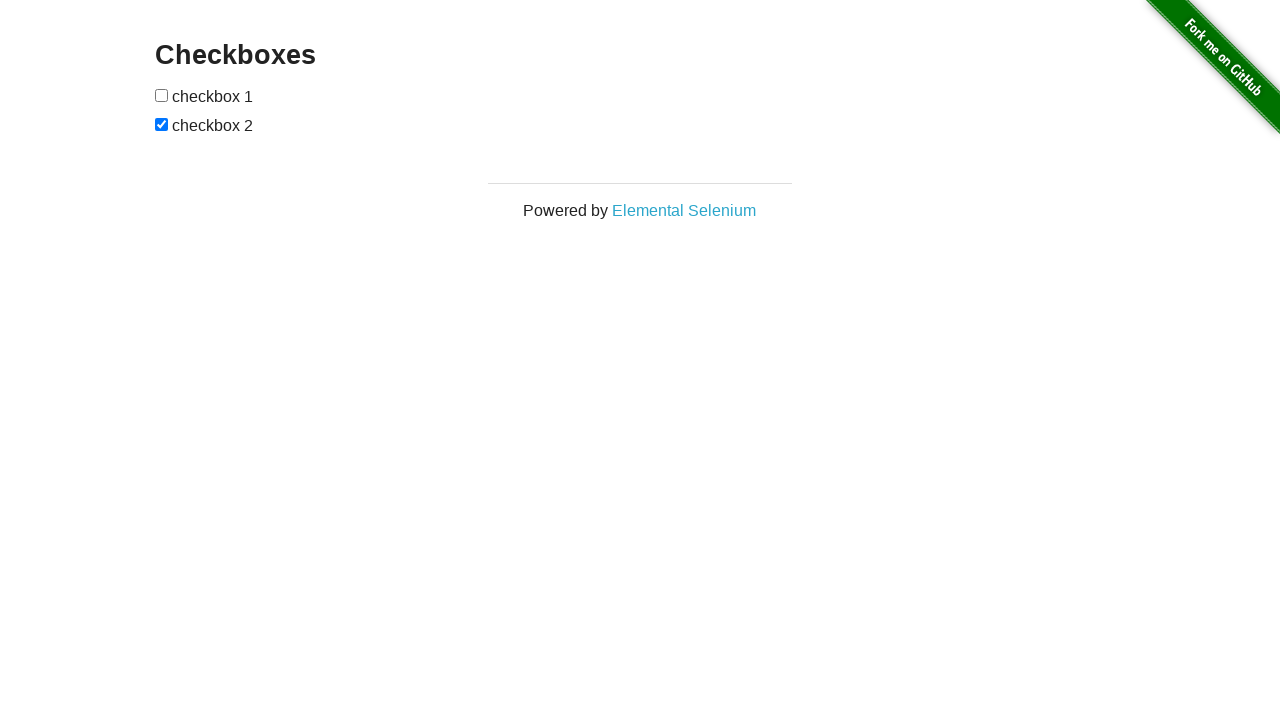

Checked the first checkbox at (162, 95) on input[type='checkbox'] >> nth=0
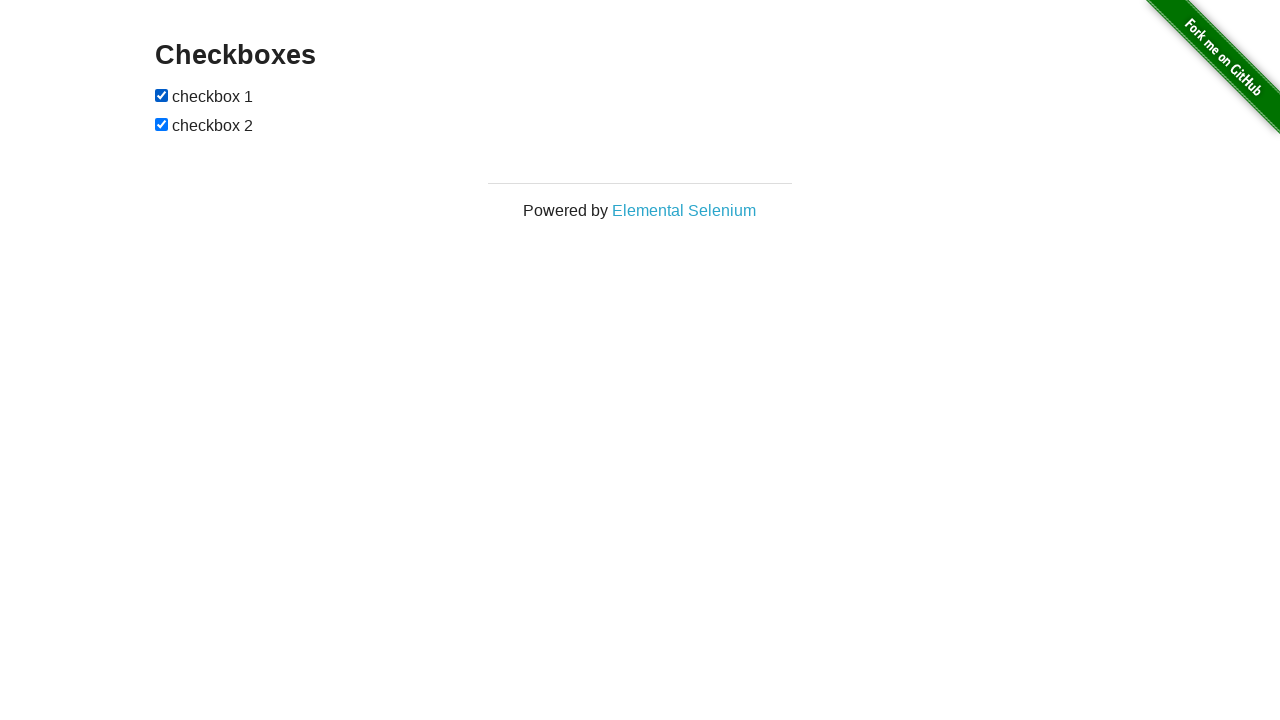

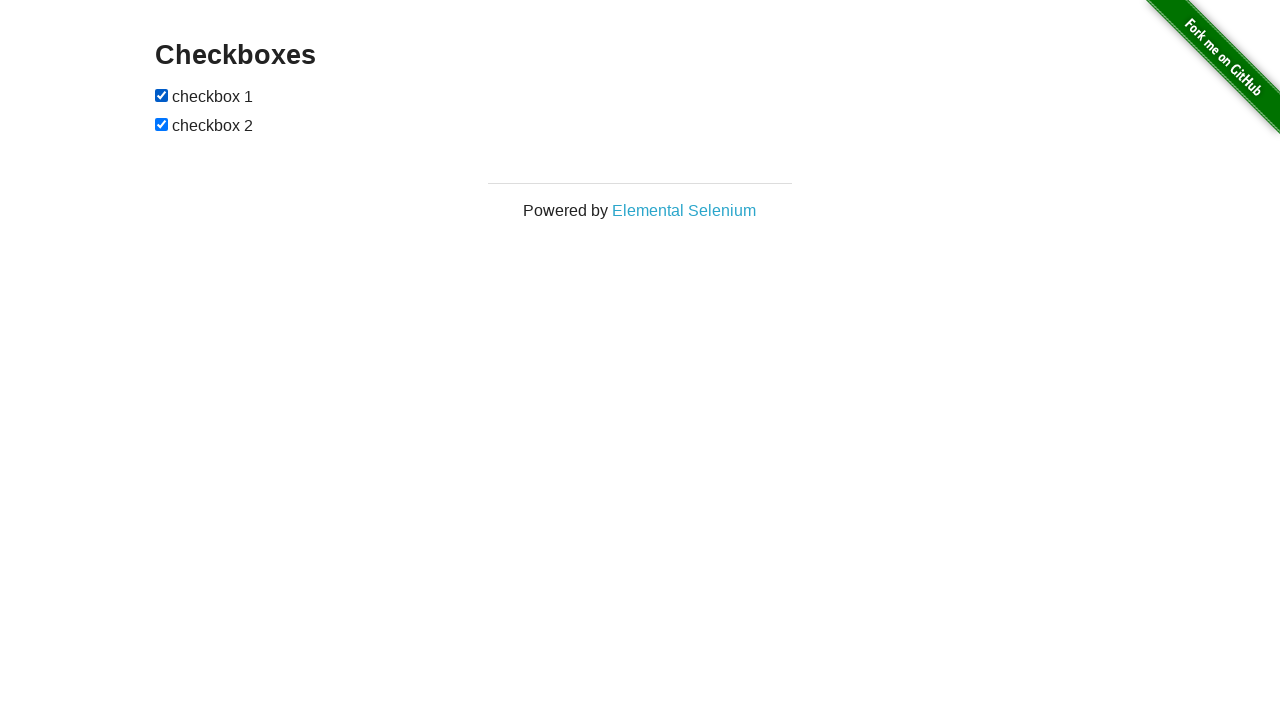